Tests the jQuery UI autocomplete functionality by typing in a search field and selecting a matching suggestion from the dropdown list

Starting URL: https://jqueryui.com/autocomplete/

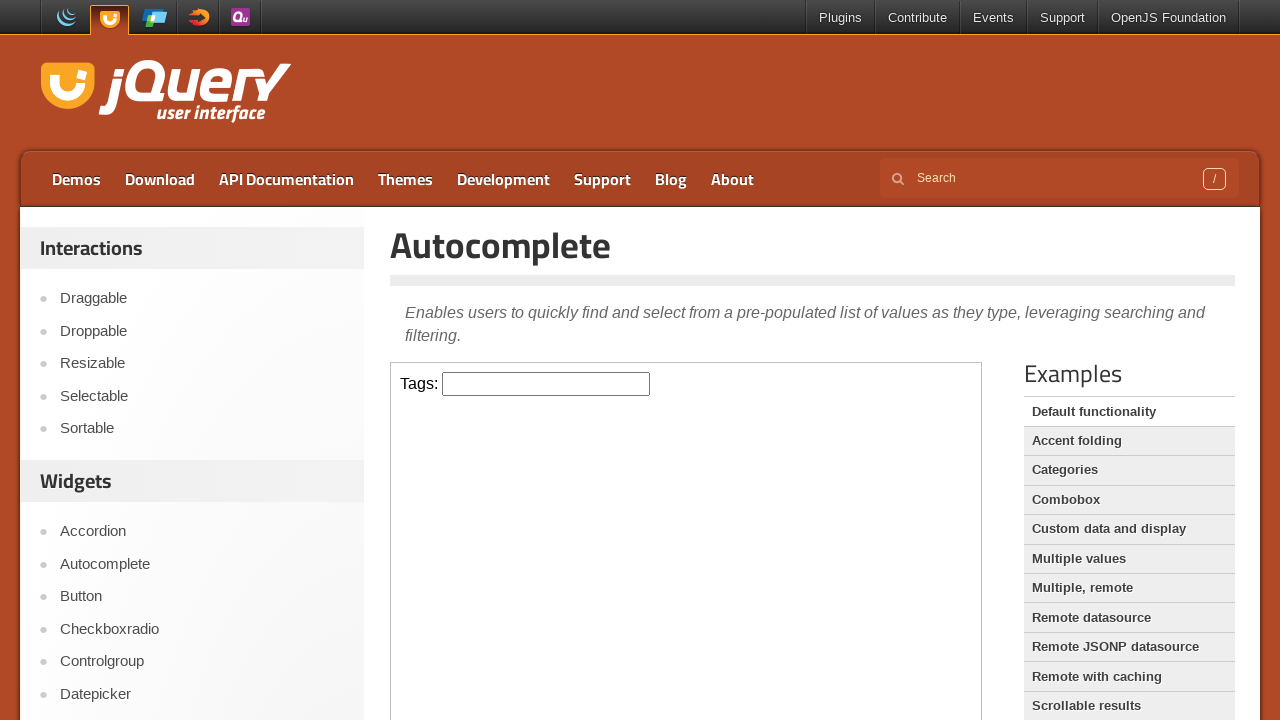

Located the demo iframe
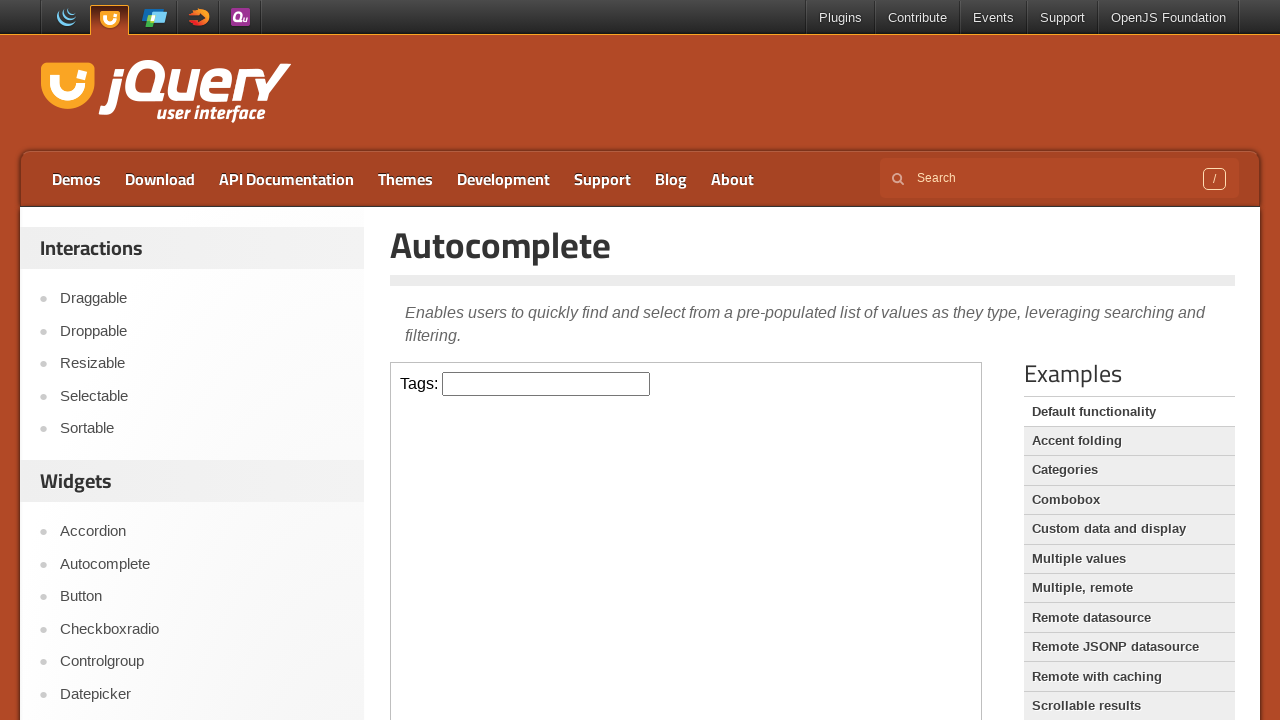

Typed 'as' into the autocomplete search field on .demo-frame >> internal:control=enter-frame >> #tags
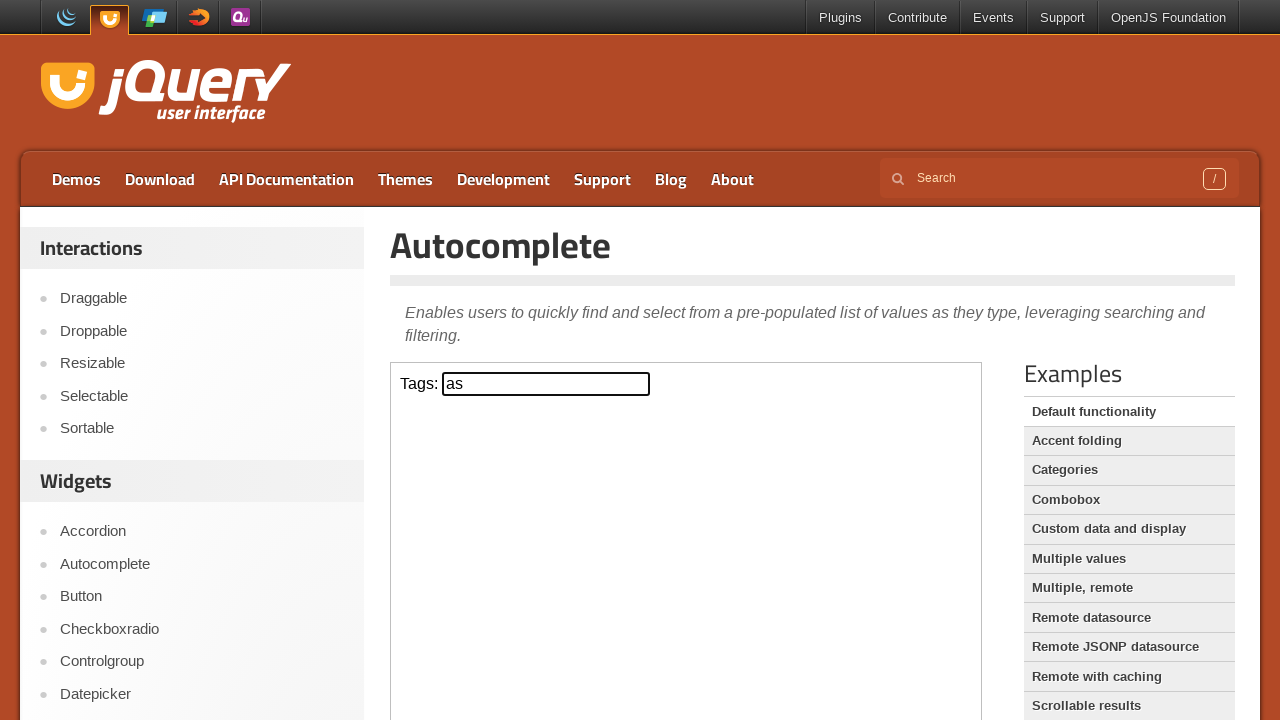

Autocomplete suggestions dropdown appeared
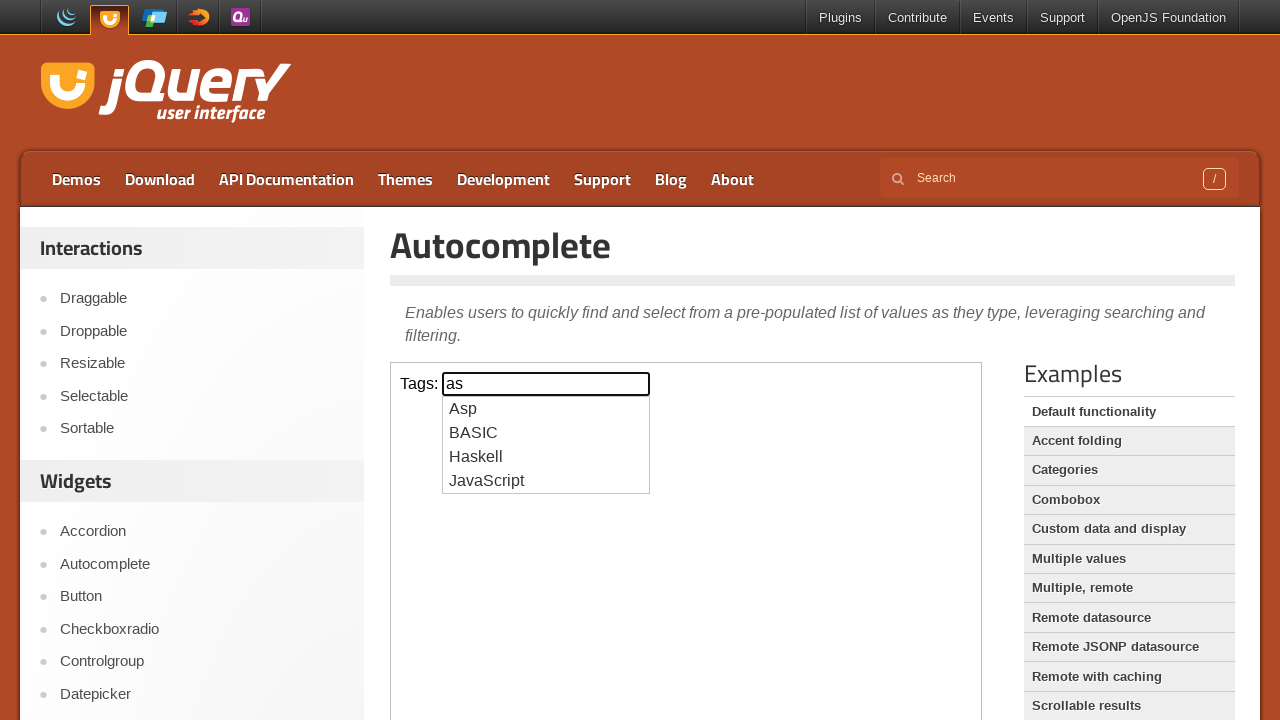

Selected 'Basic' option from autocomplete suggestions at (546, 433) on .demo-frame >> internal:control=enter-frame >> ul#ui-id-1 > li >> internal:has-t
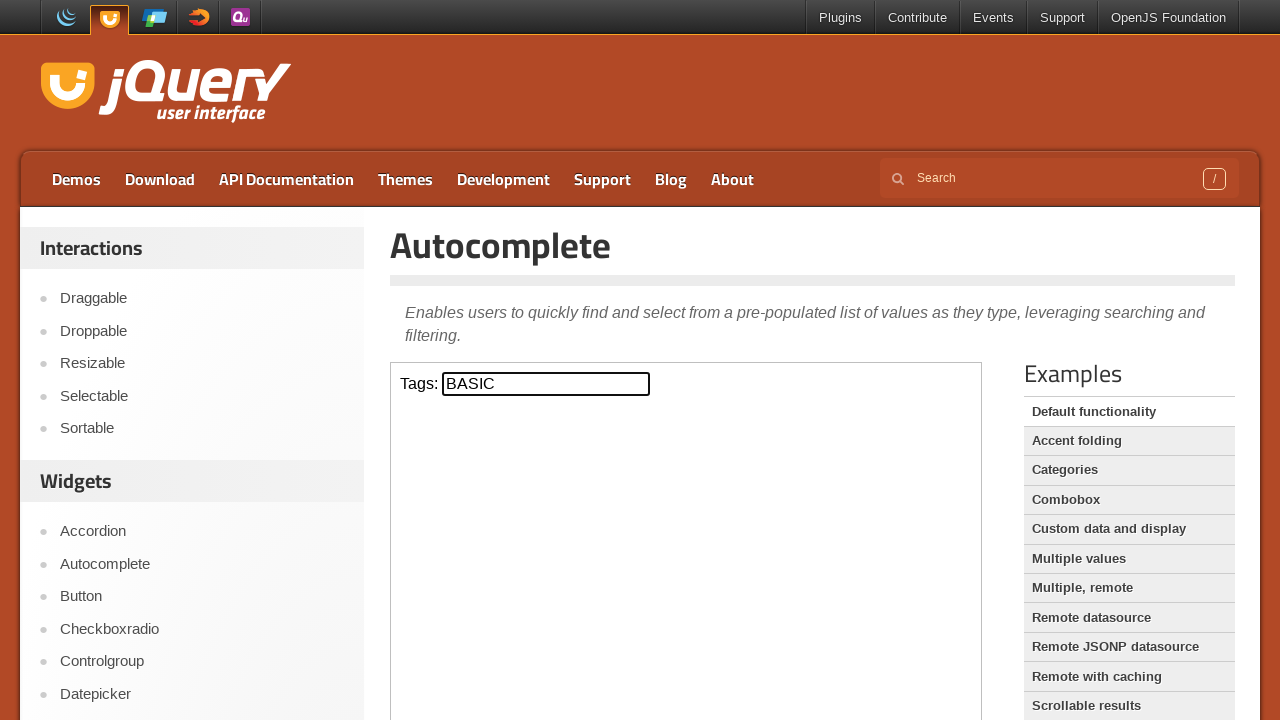

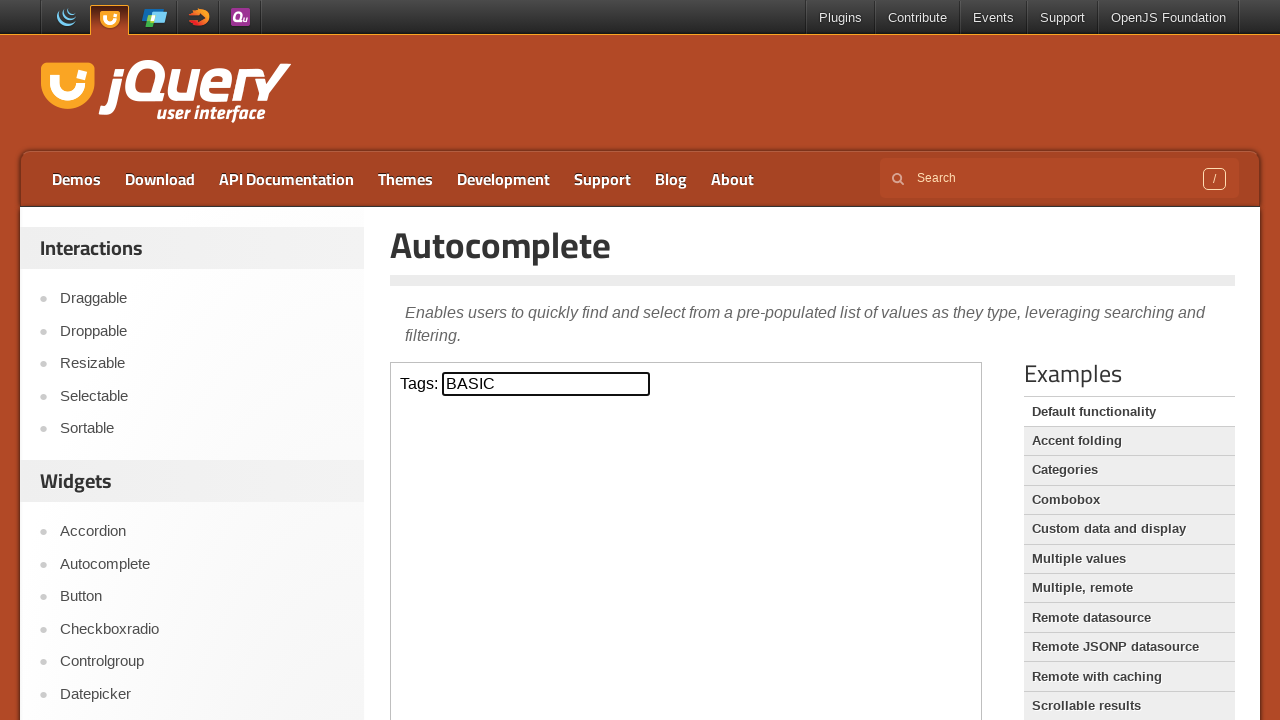